Tests that main and footer sections become visible when items are added

Starting URL: https://demo.playwright.dev/todomvc

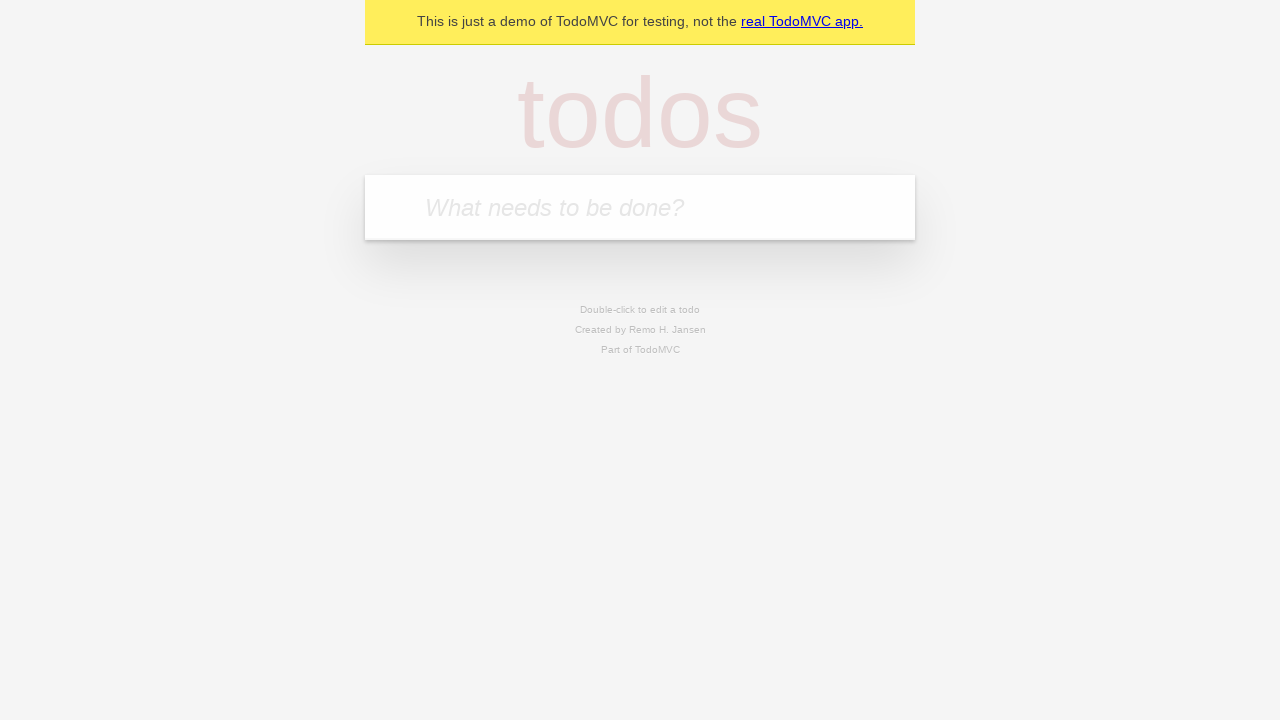

Filled todo input field with 'buy some cheese' on internal:attr=[placeholder="What needs to be done?"i]
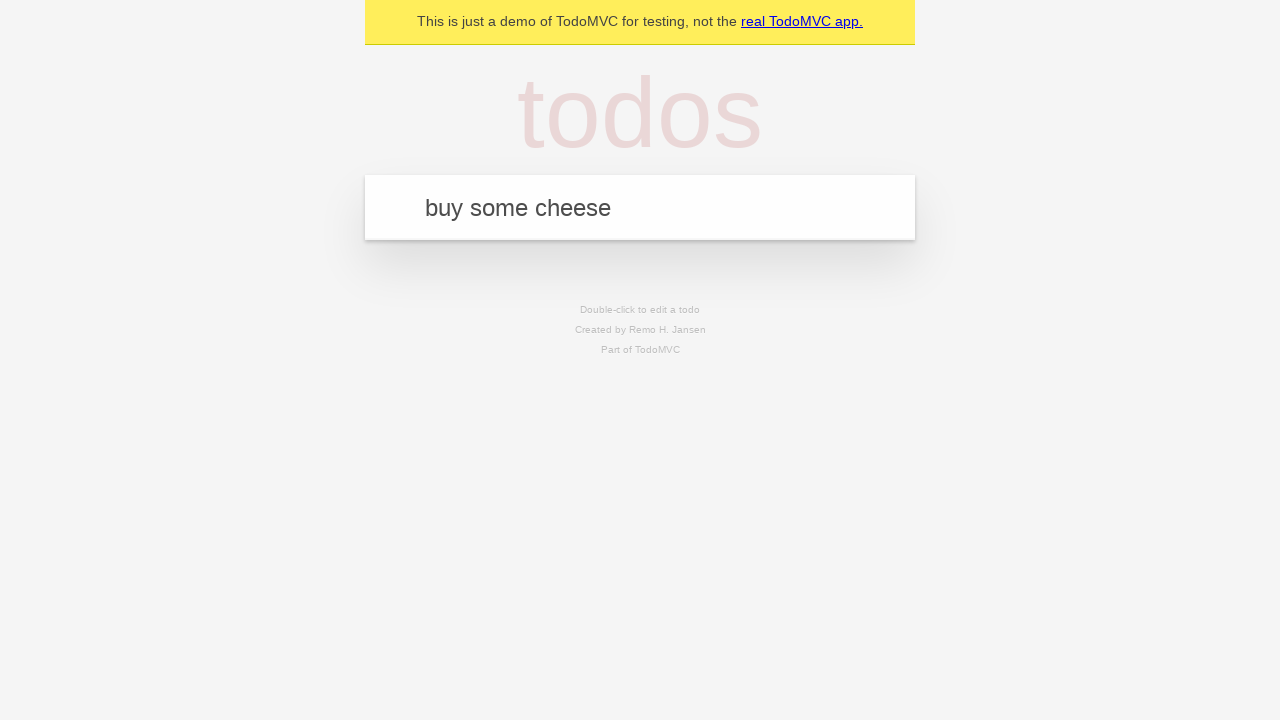

Pressed Enter to add todo item on internal:attr=[placeholder="What needs to be done?"i]
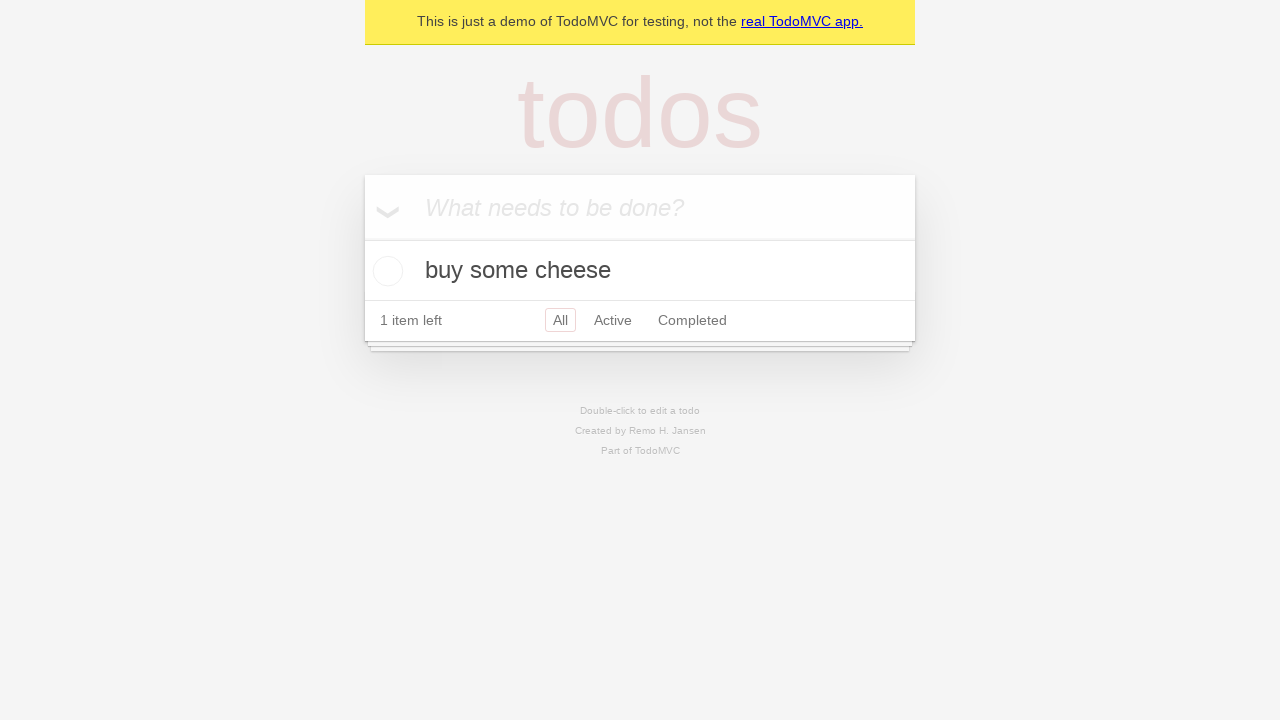

#main section became visible after adding item
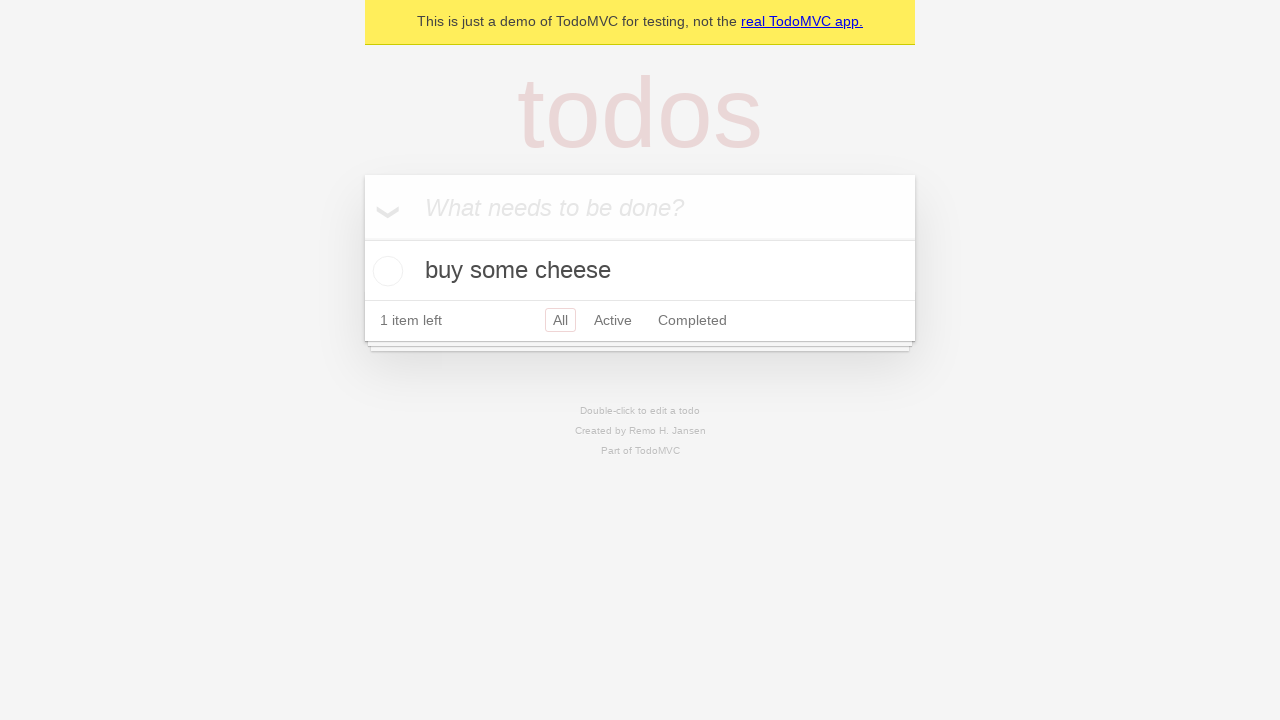

#footer section became visible after adding item
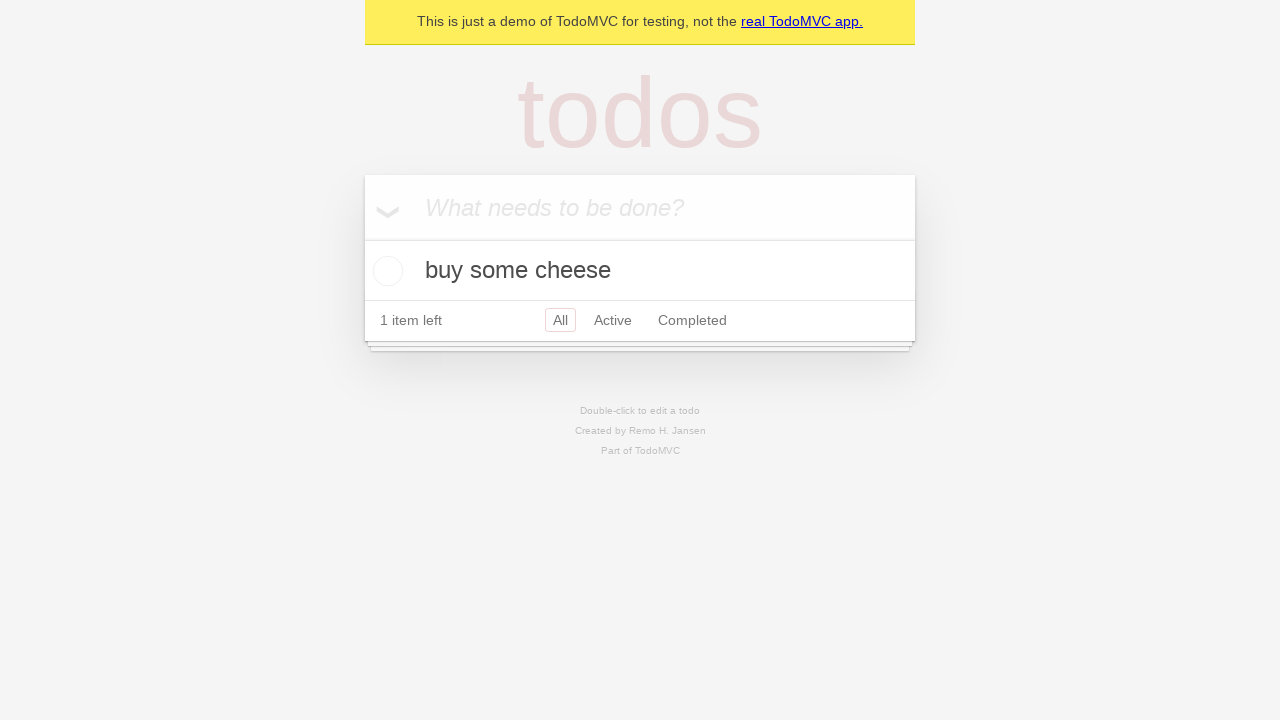

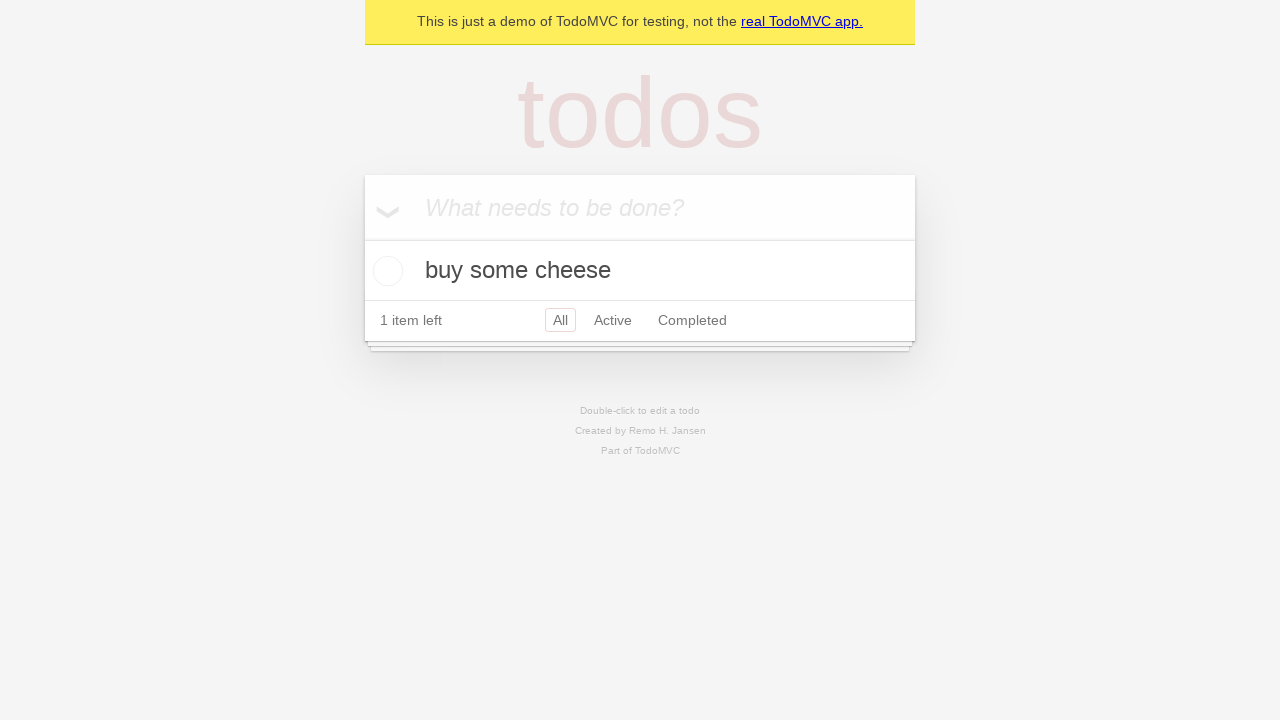